Tests the currency dropdown selection on SpiceJet website by clicking the currency selector and choosing EUR as the currency option

Starting URL: https://www.spicejet.com/

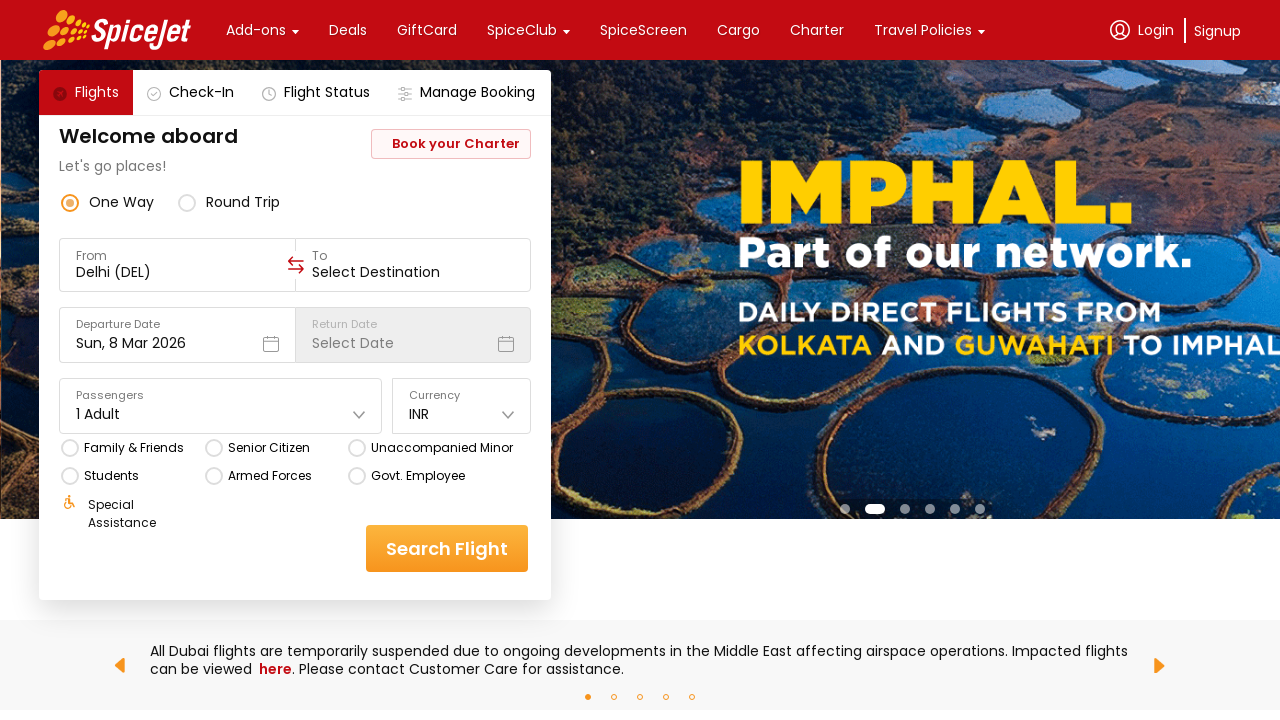

Waited for page to load (networkidle)
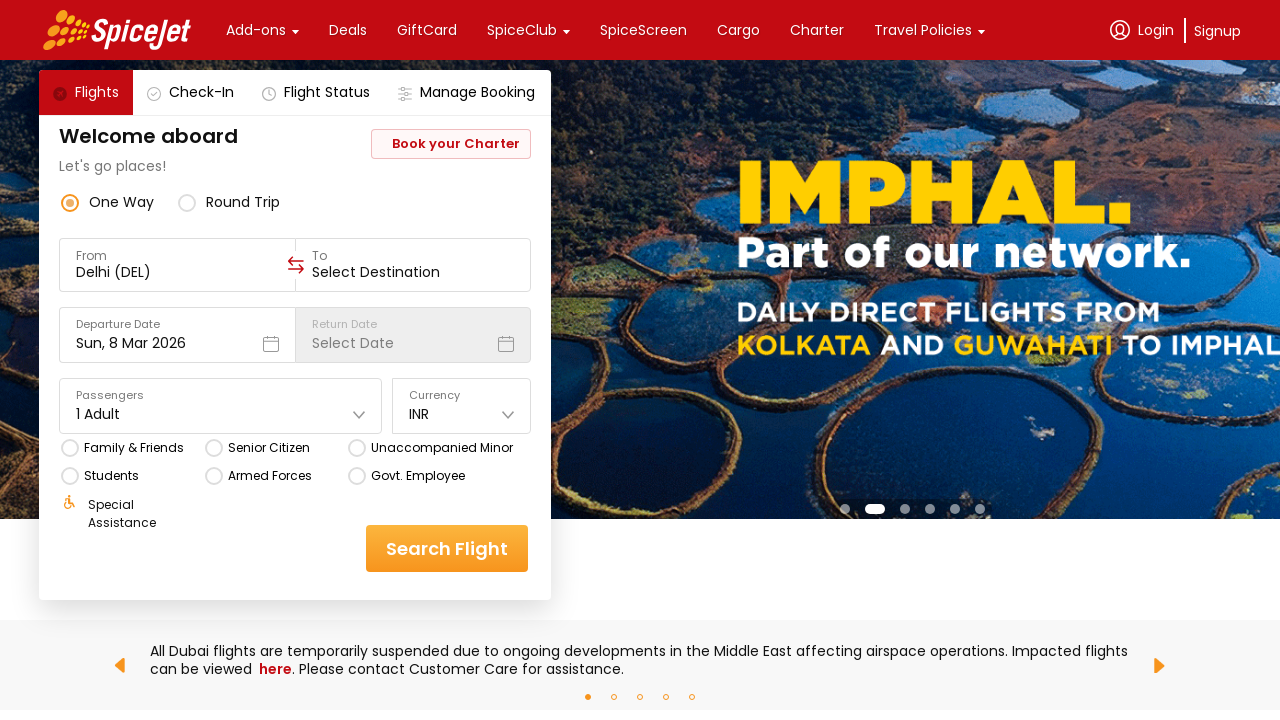

Clicked on Currency dropdown selector at (462, 396) on xpath=//div[text()='Currency']
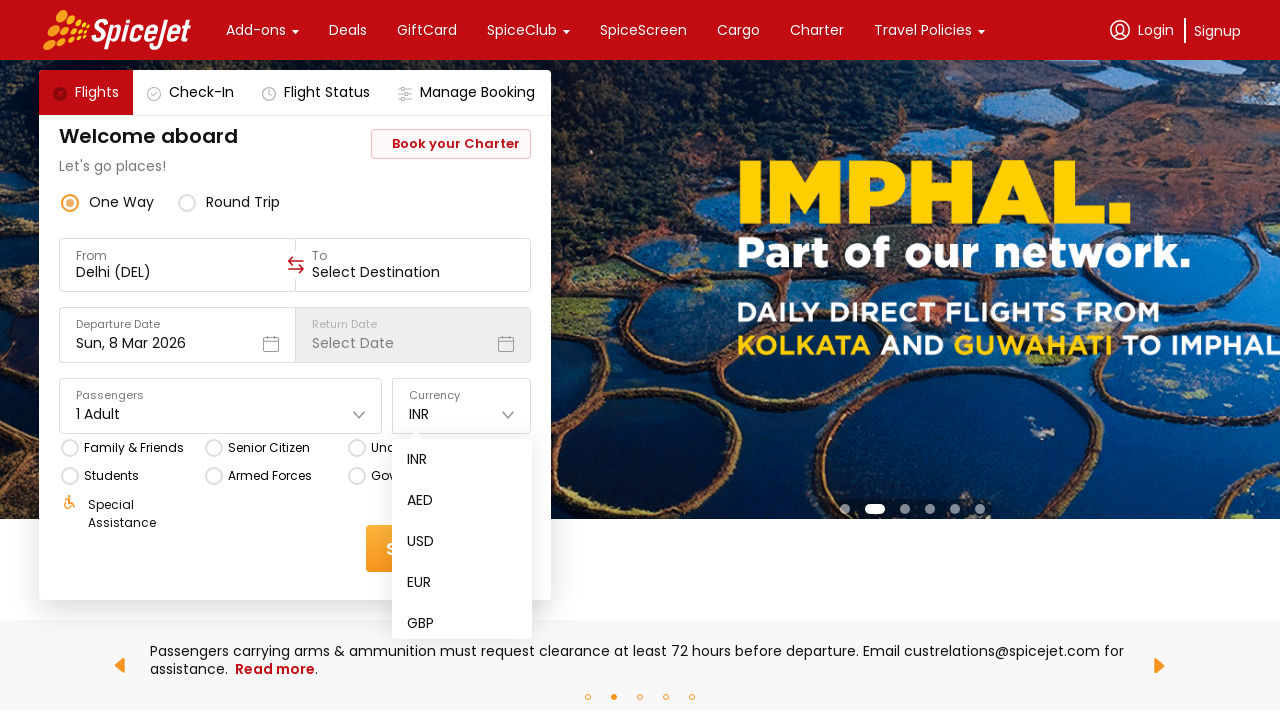

Selected EUR as the currency option at (419, 582) on xpath=//div[text()='EUR']
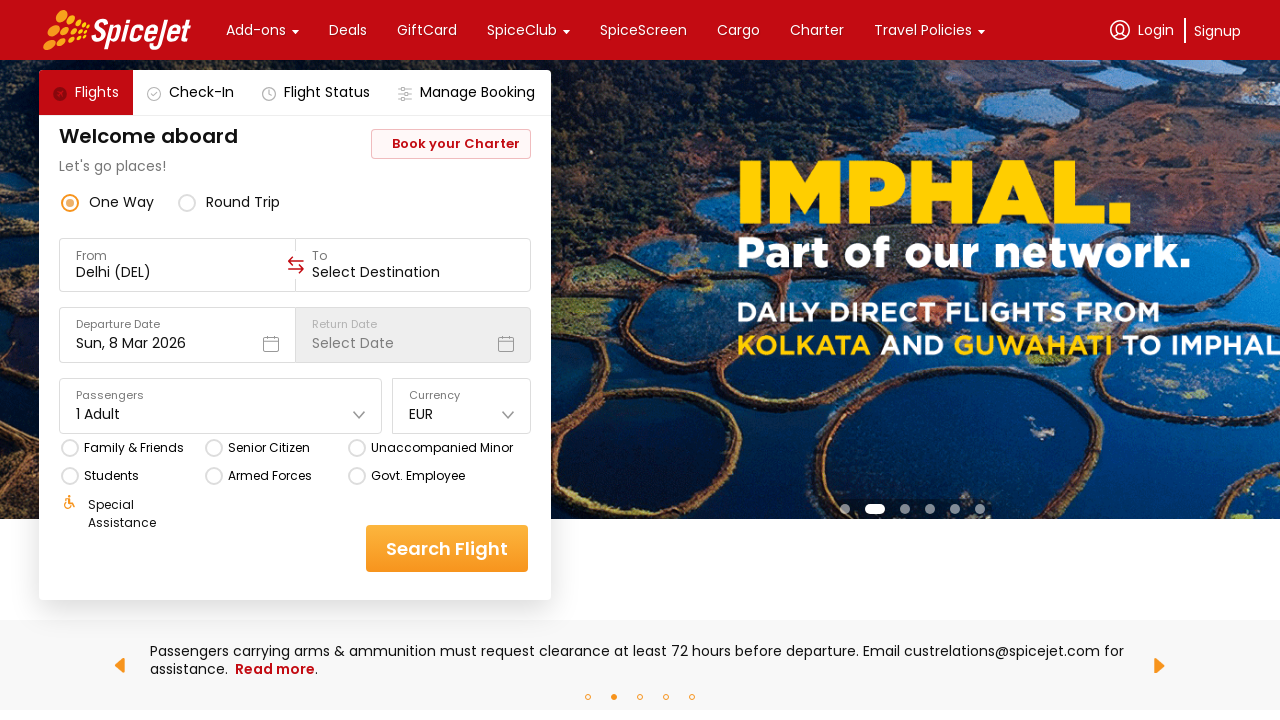

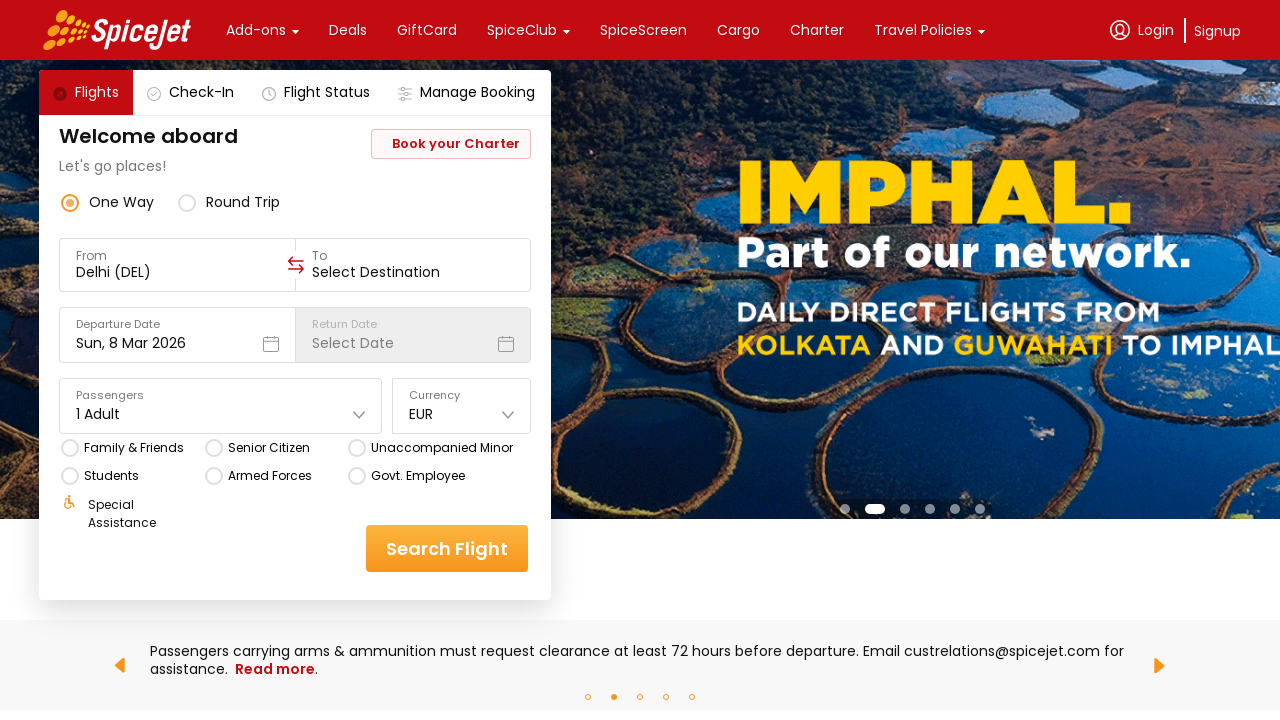